Tests the AngularJS todo list example by clicking on a checkbox in the todo list and verifying it becomes checked

Starting URL: https://angularjs.org/

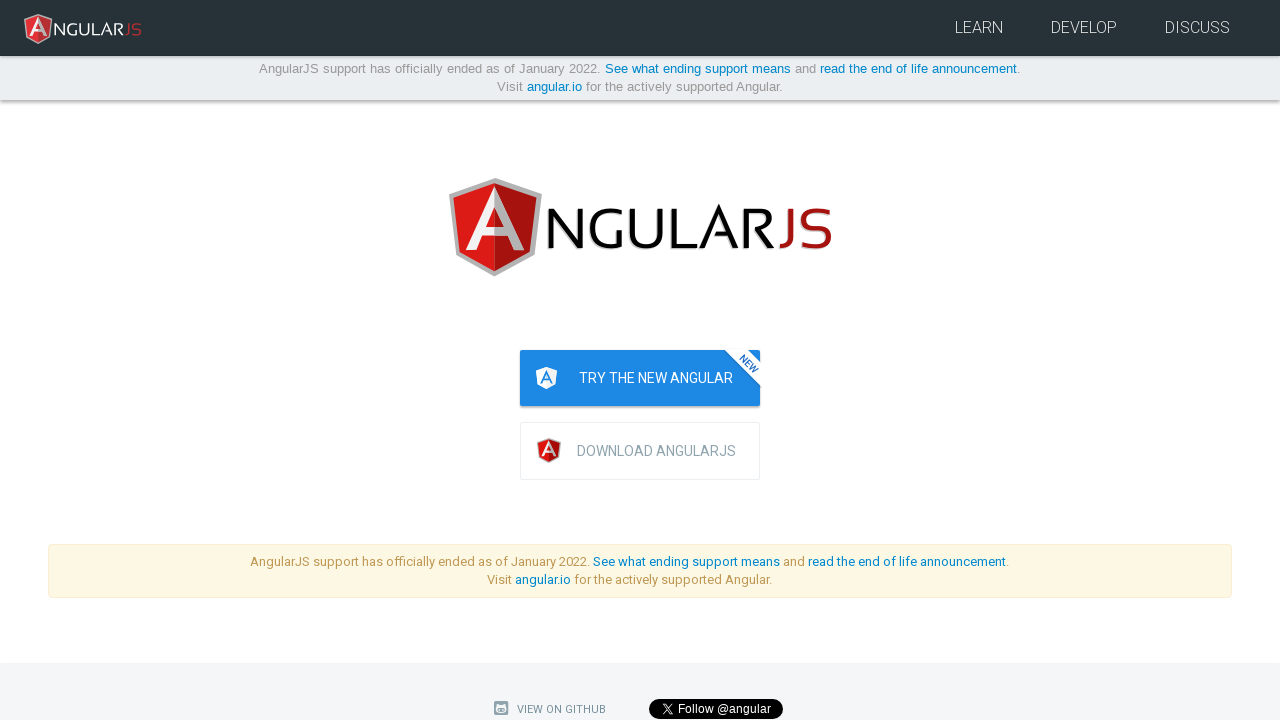

Clicked the second todo checkbox in the todo list at (836, 360) on [ng-repeat='todo in todoList.todos'] input >> nth=1
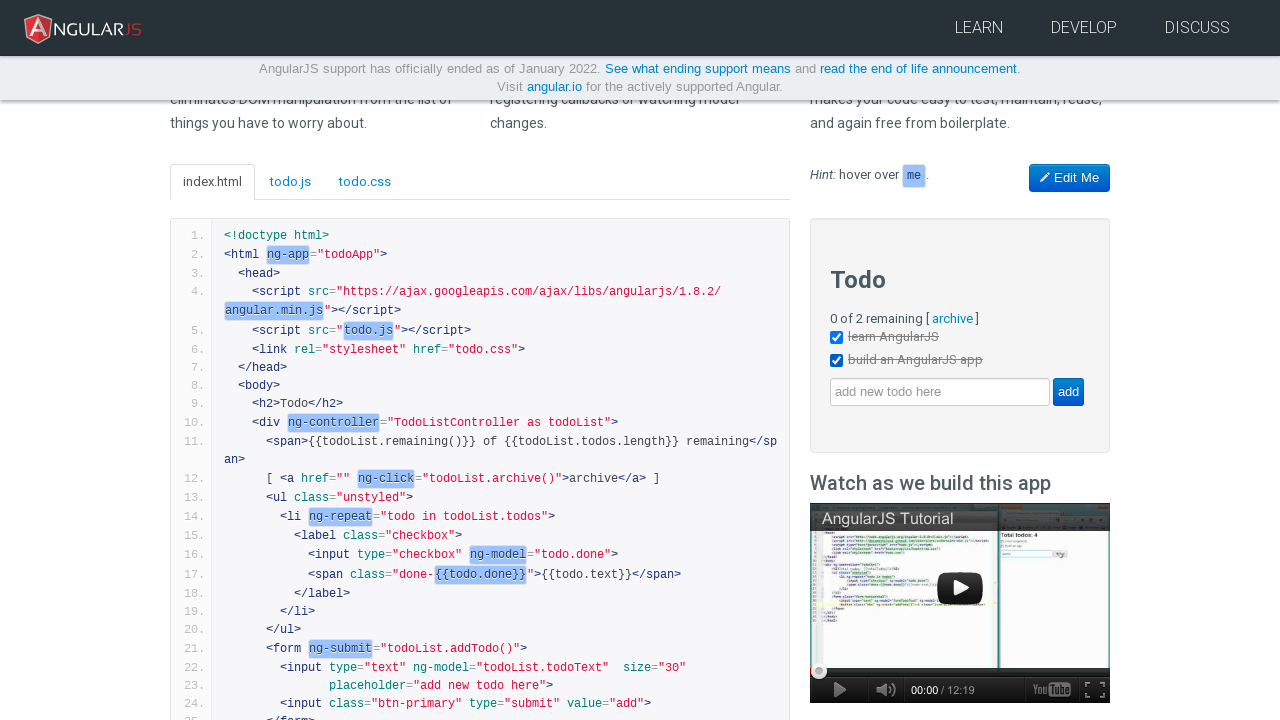

Verified the second todo checkbox is visible
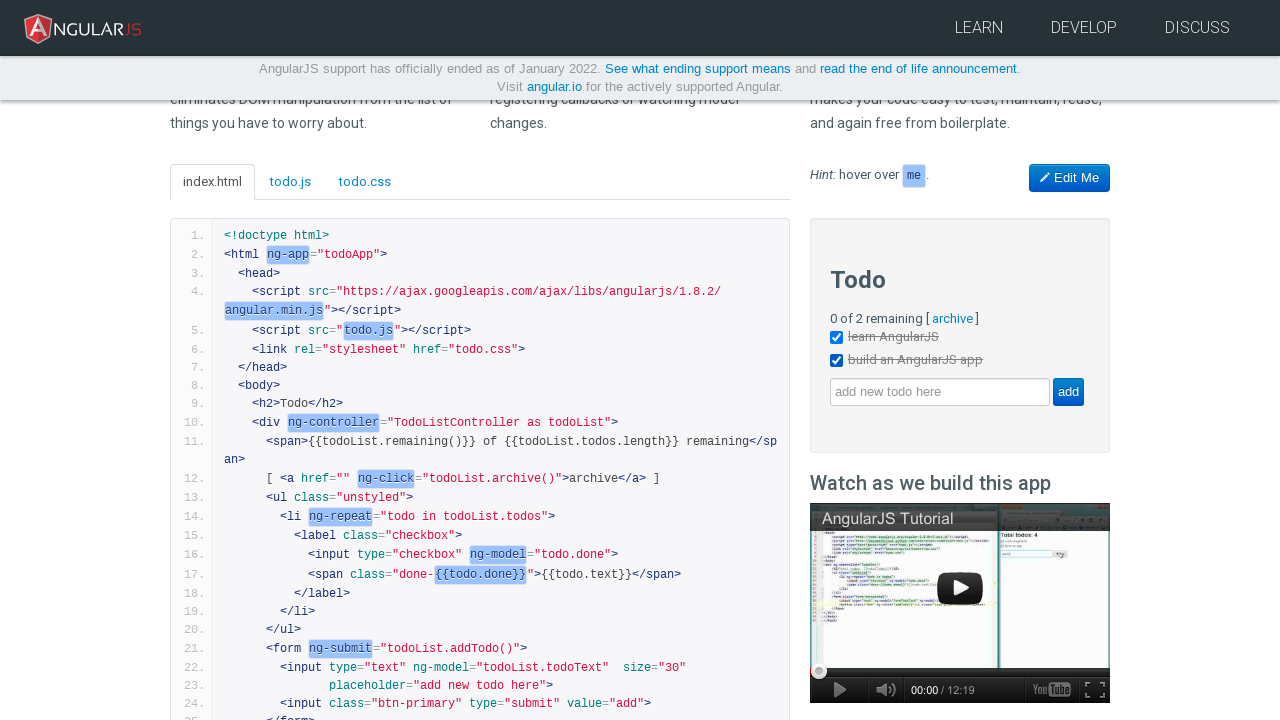

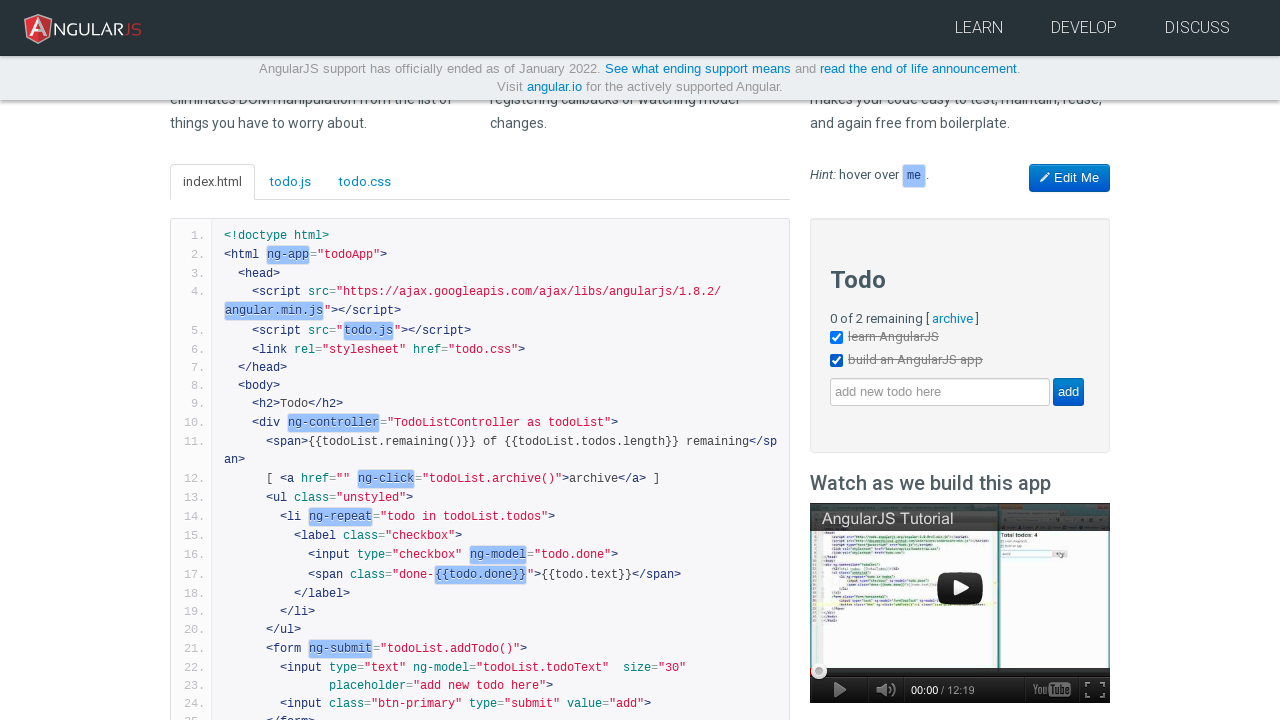